Tests navigation from the login page to the forgot password page by clicking the forgot password link and verifying the URL changes correctly.

Starting URL: https://admin-equip-bid-test.aeritech.com/login

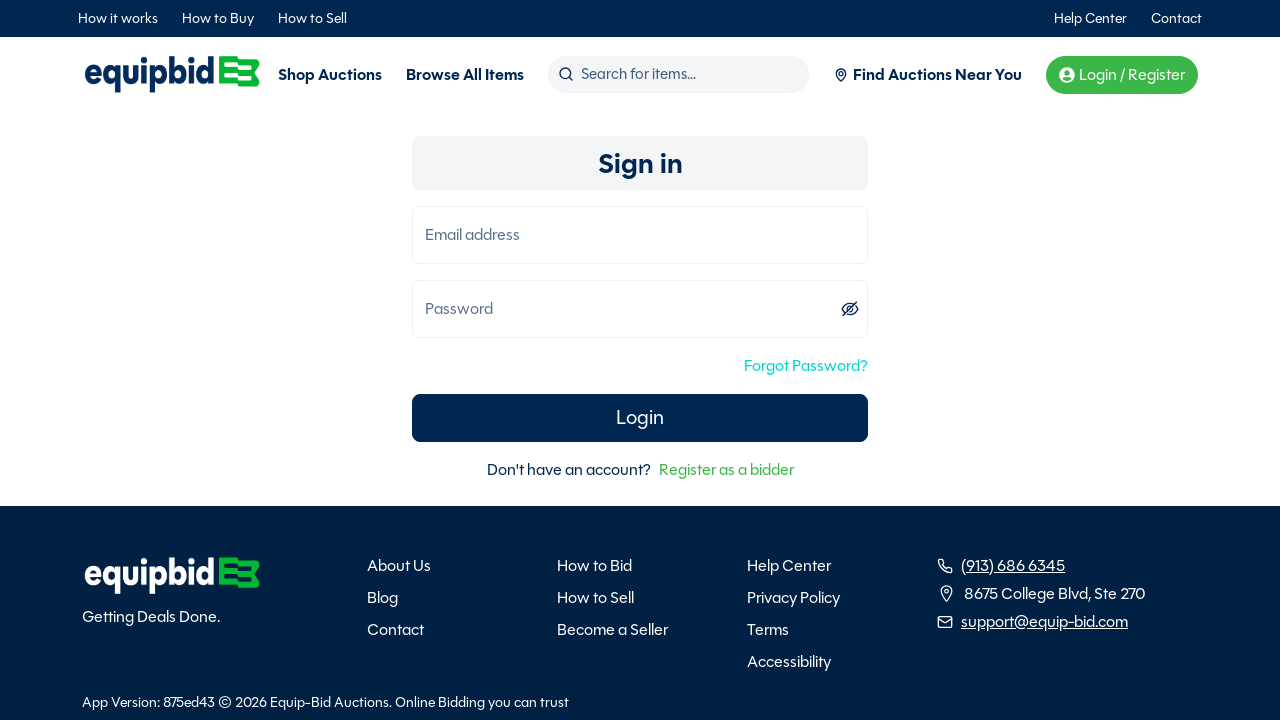

Clicked forgot password link on login page at (806, 366) on a[data-testid="forgot-password-ref"]
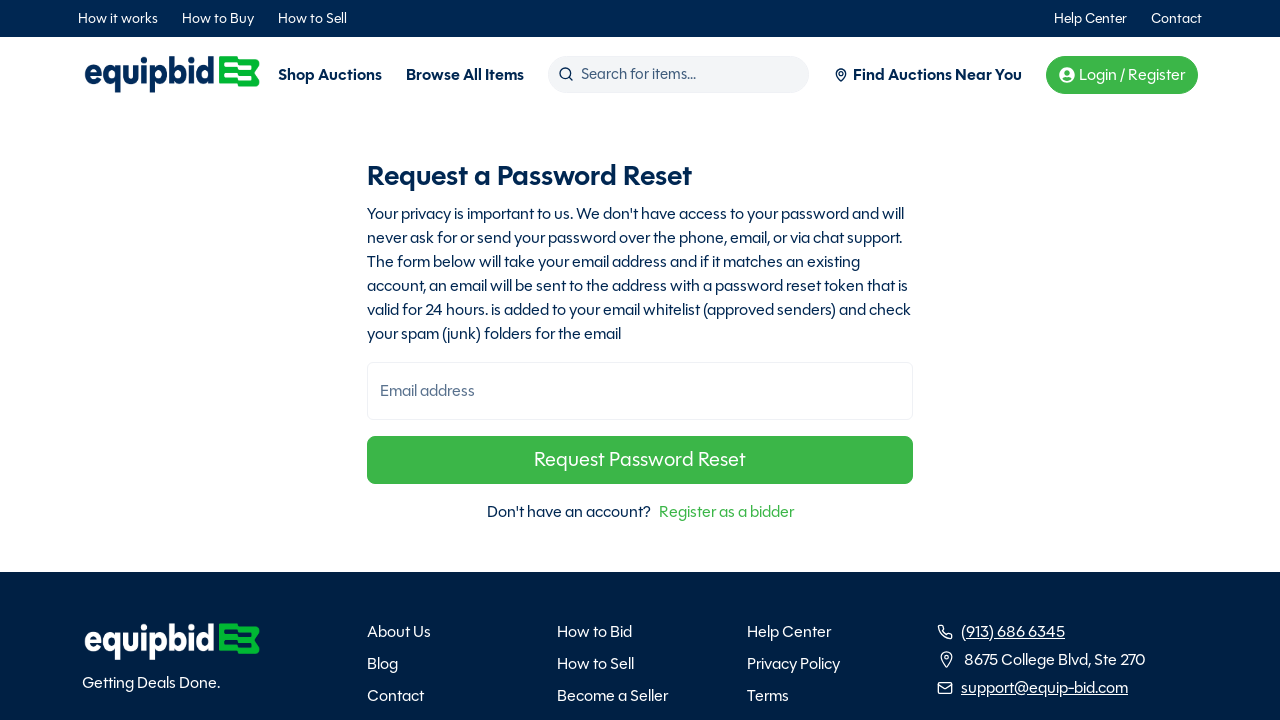

Successfully navigated to forgot password page (URL verified)
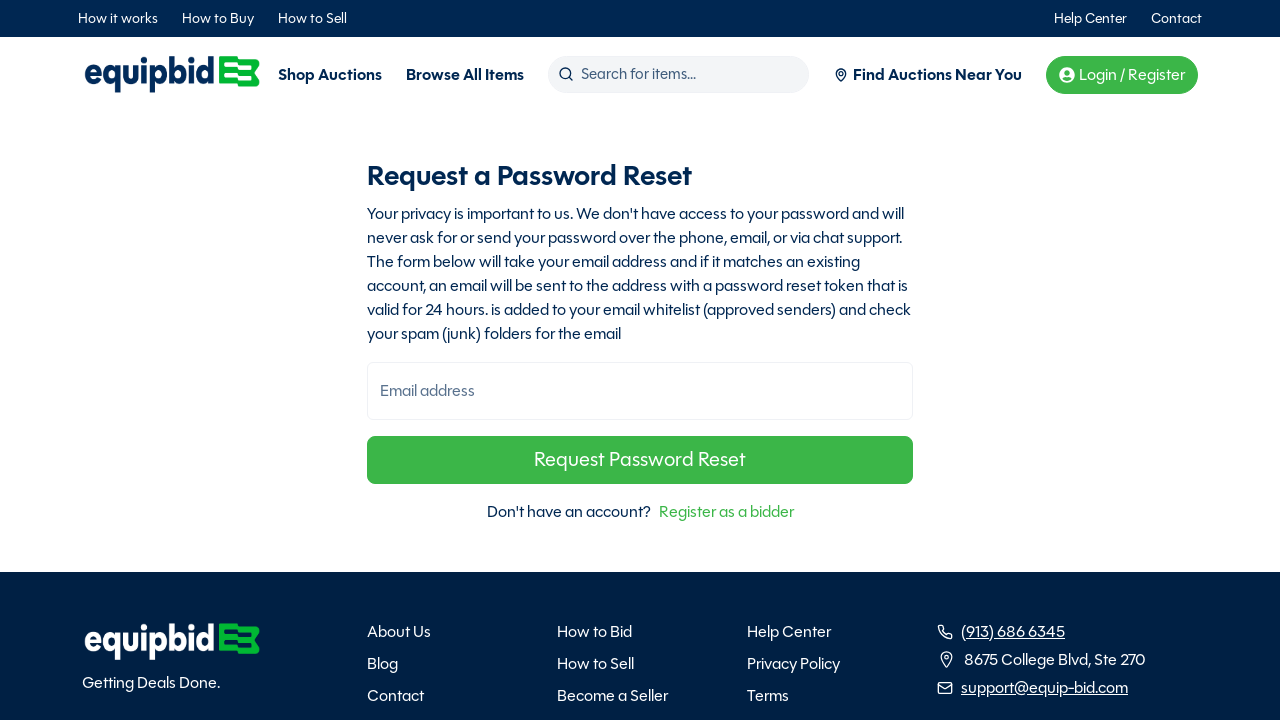

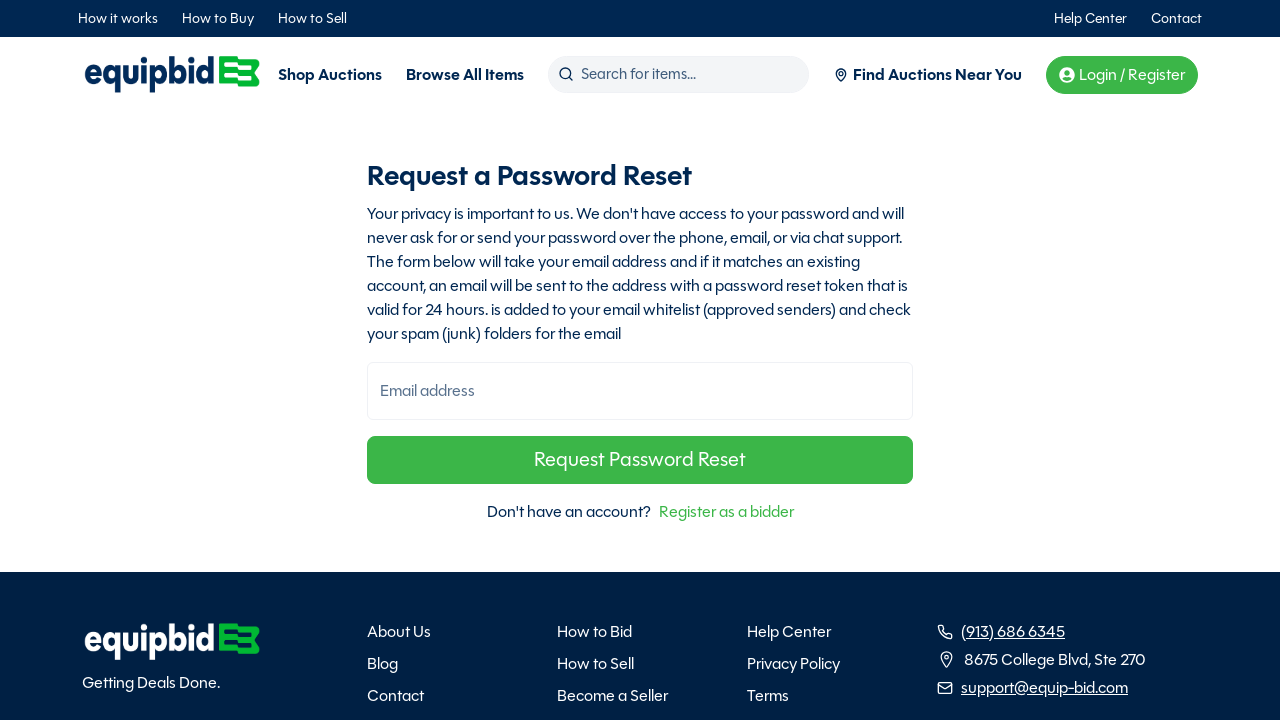